Tests Select2 multiple selection dropdown by selecting multiple states via JavaScript and then interacting with the UI to verify selections

Starting URL: https://select2.github.io/examples.html

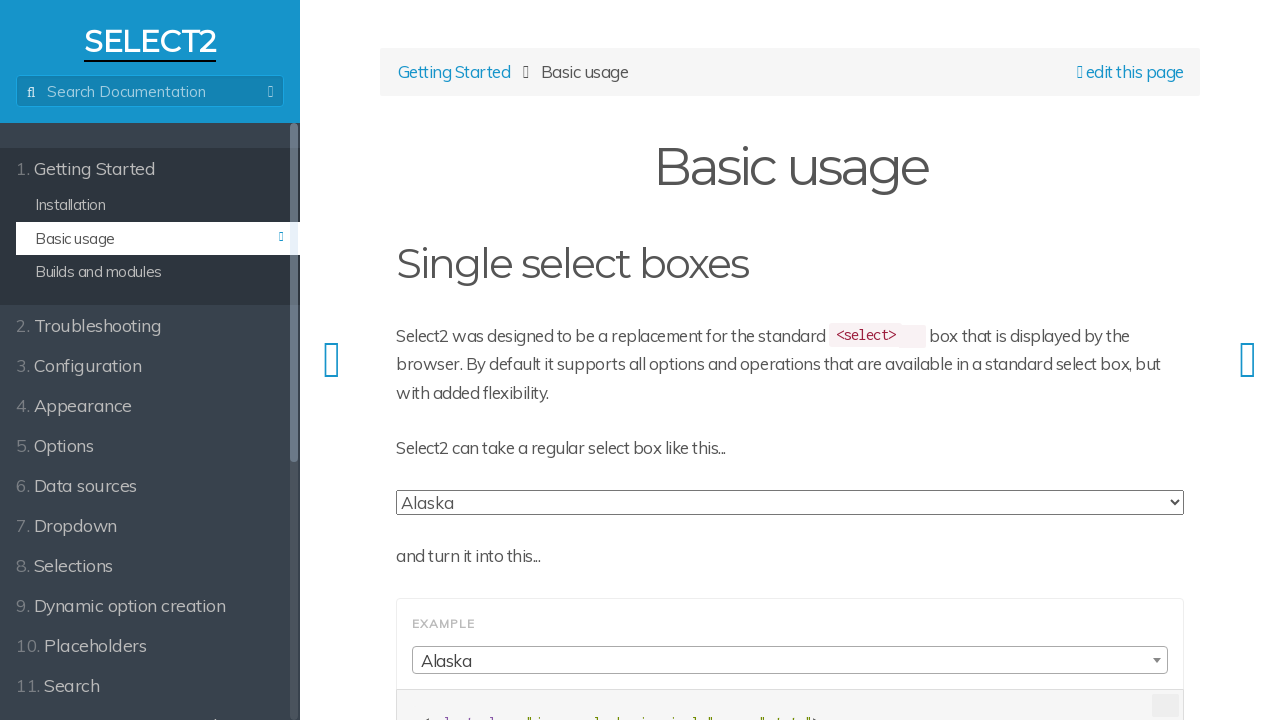

Multi-select Select2 dropdown became visible
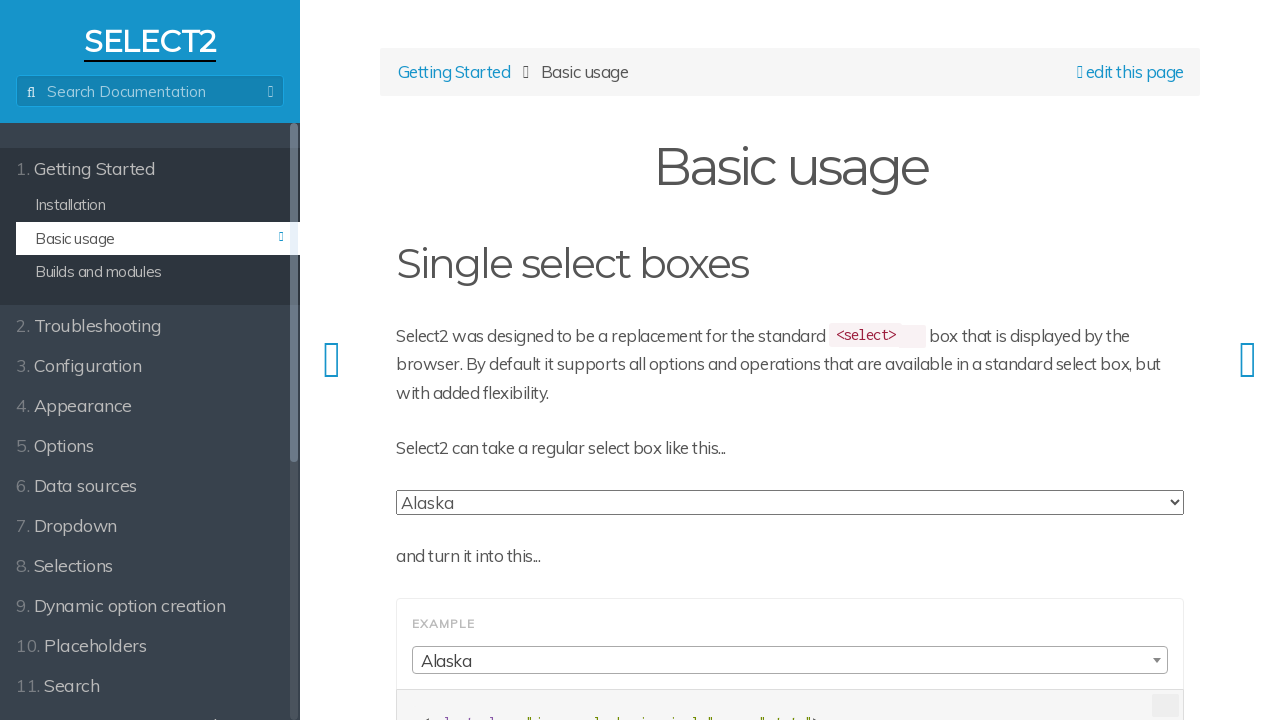

Selected FL via JavaScript
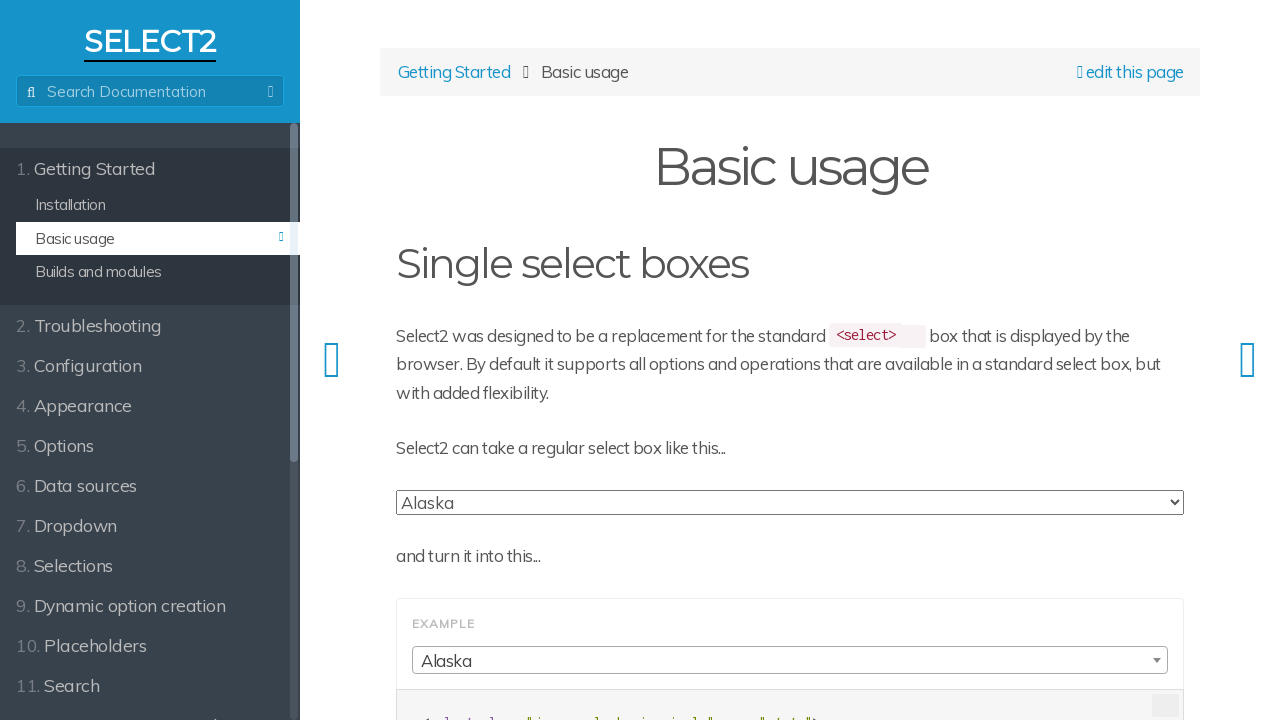

Selected NC via JavaScript
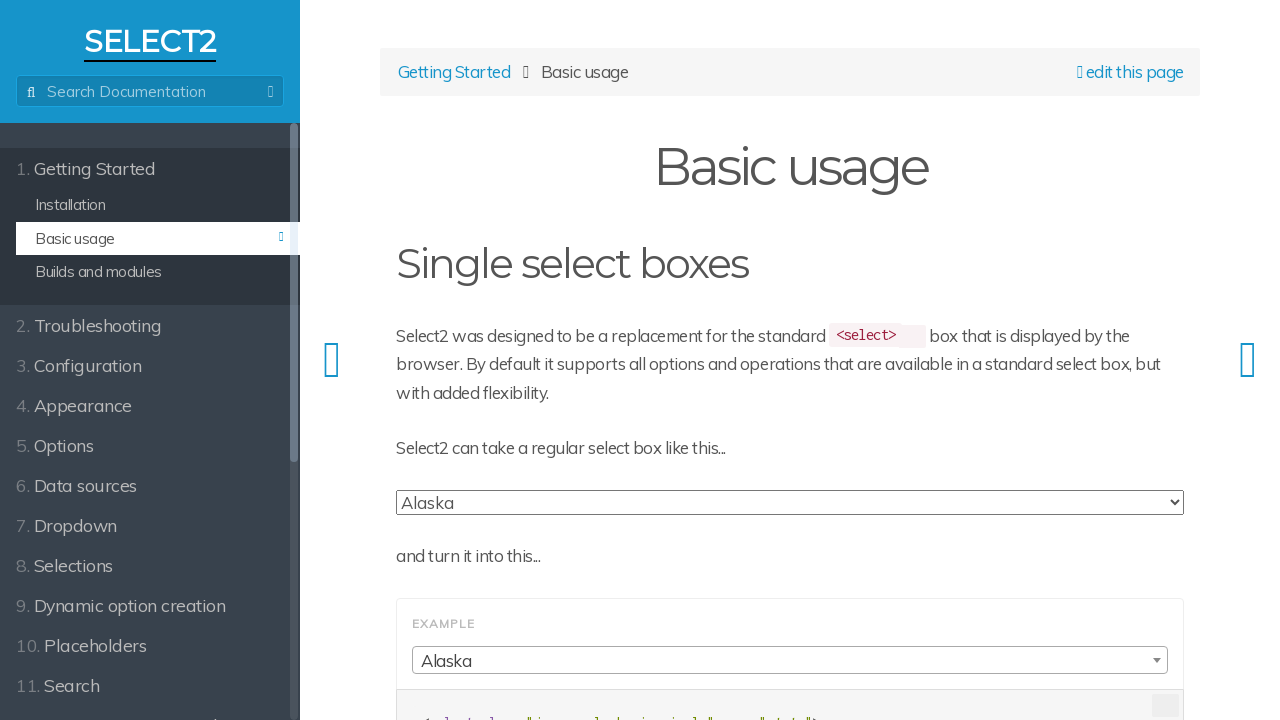

Selected MN via JavaScript
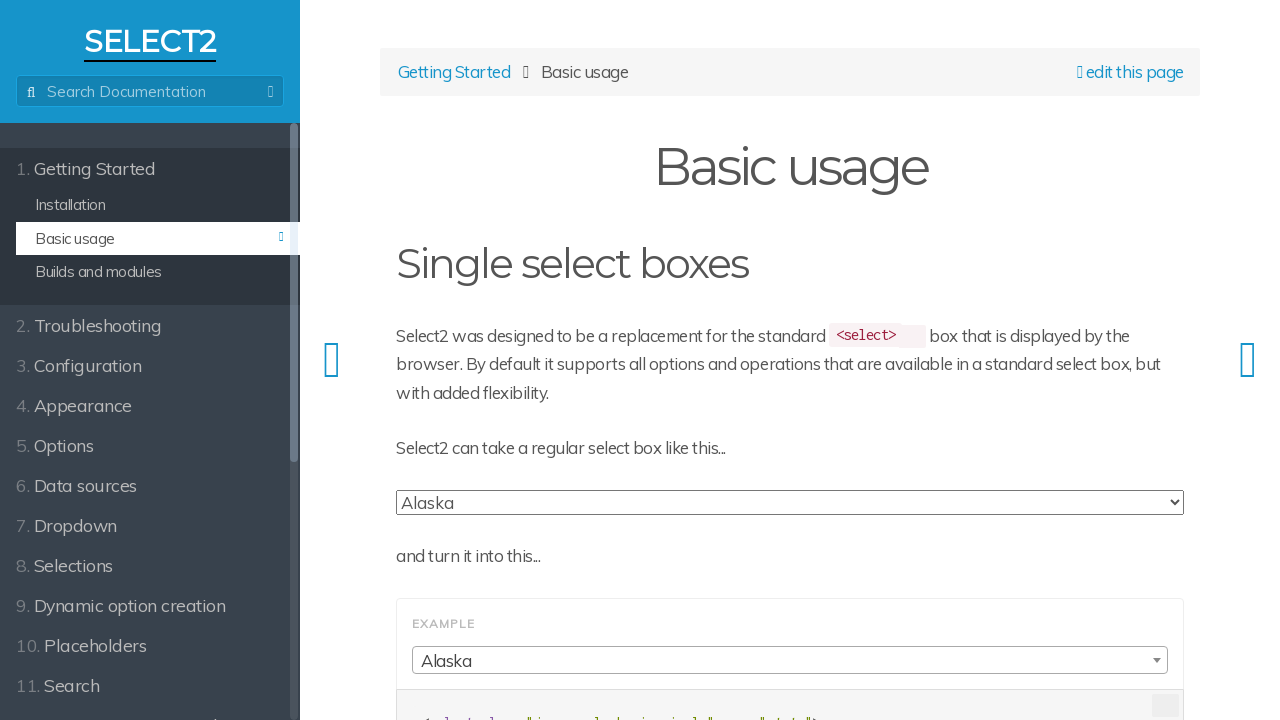

Clicked on the multiple selection element at (790, 360) on span.select2-selection--multiple
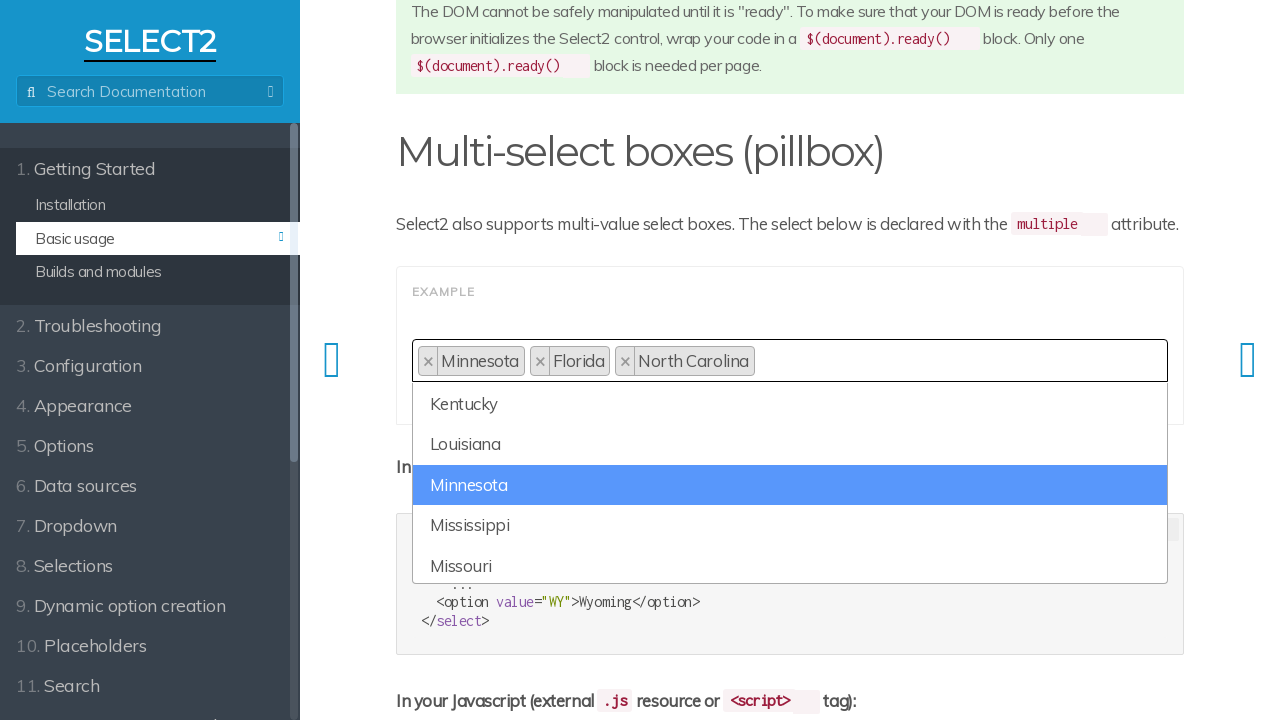

Results dropdown appeared
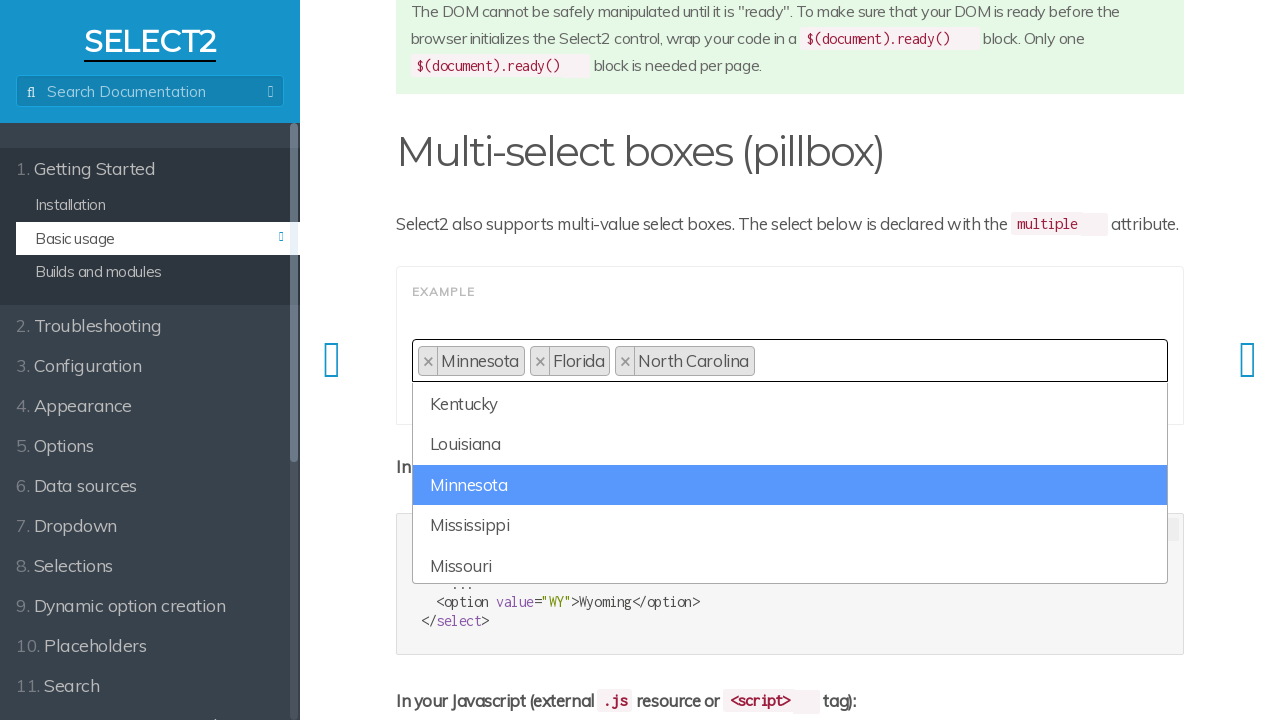

Selection choices are rendered in the dropdown
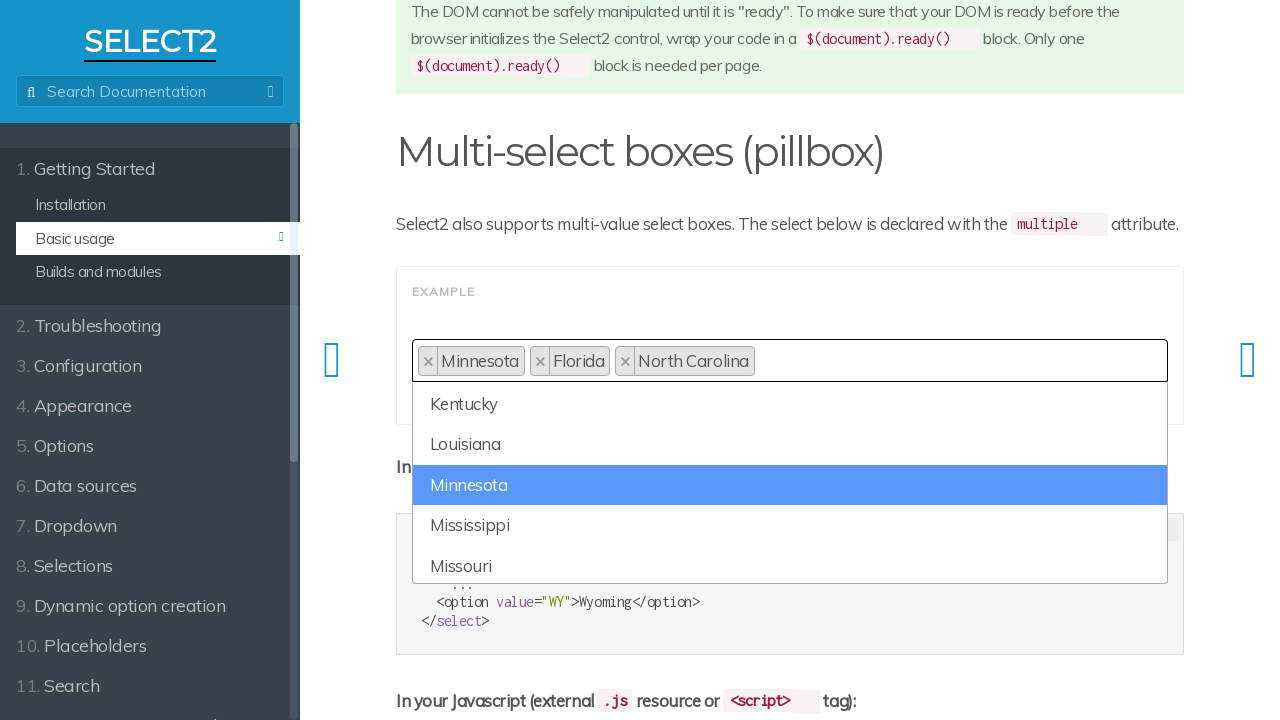

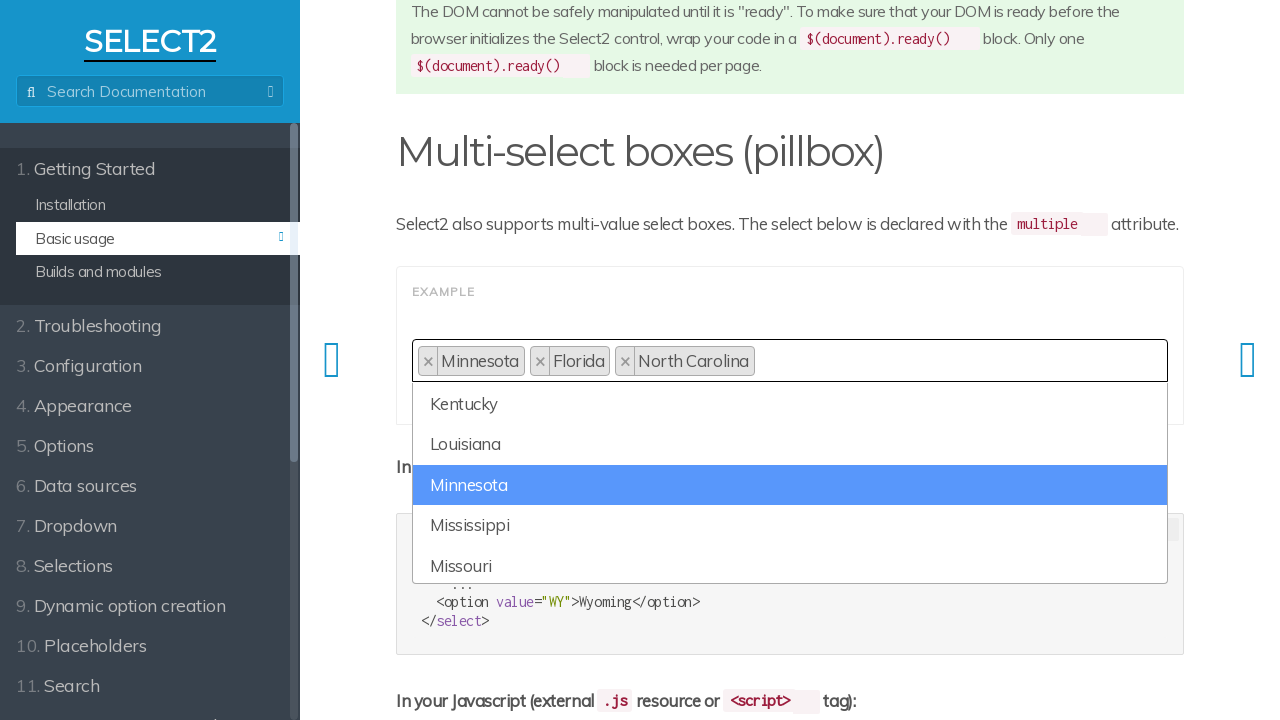